Navigates to a practice automation site, clicks on the shop menu, filters by HTML category, and verifies that 3 products are displayed

Starting URL: https://practice.automationtesting.in/

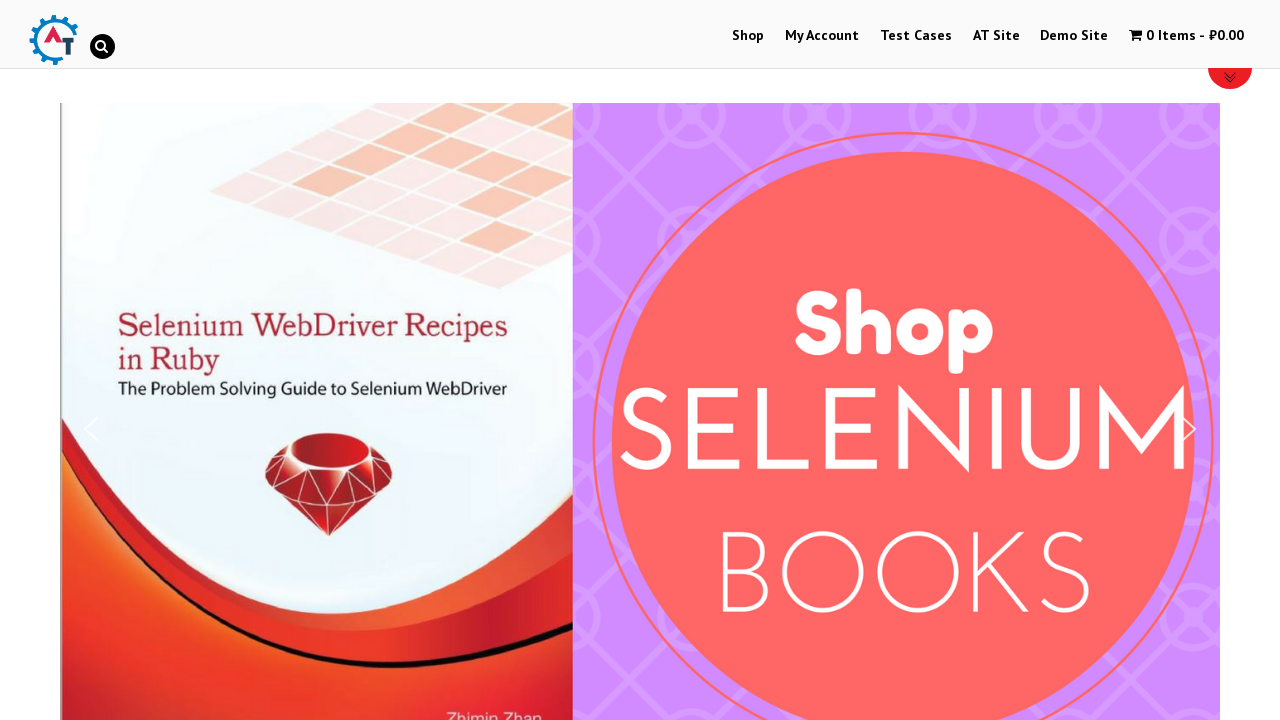

Navigated to practice automation site
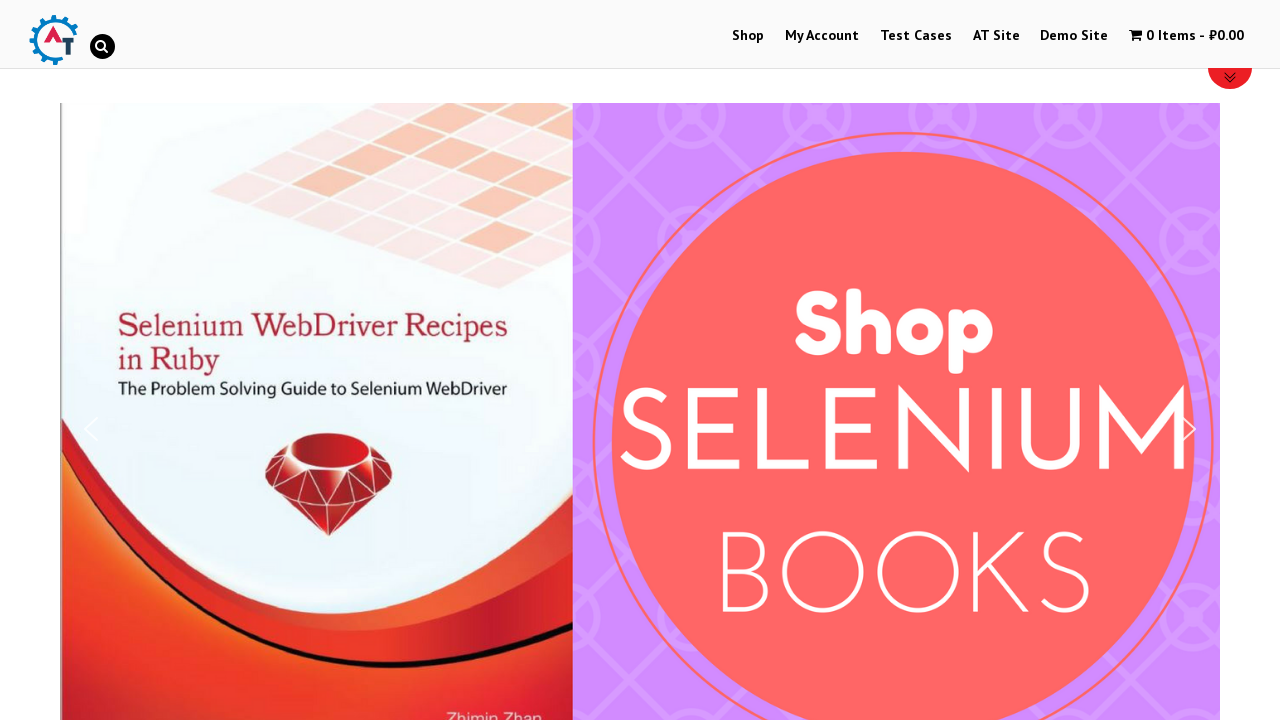

Clicked on Shop menu item at (748, 36) on #menu-item-40
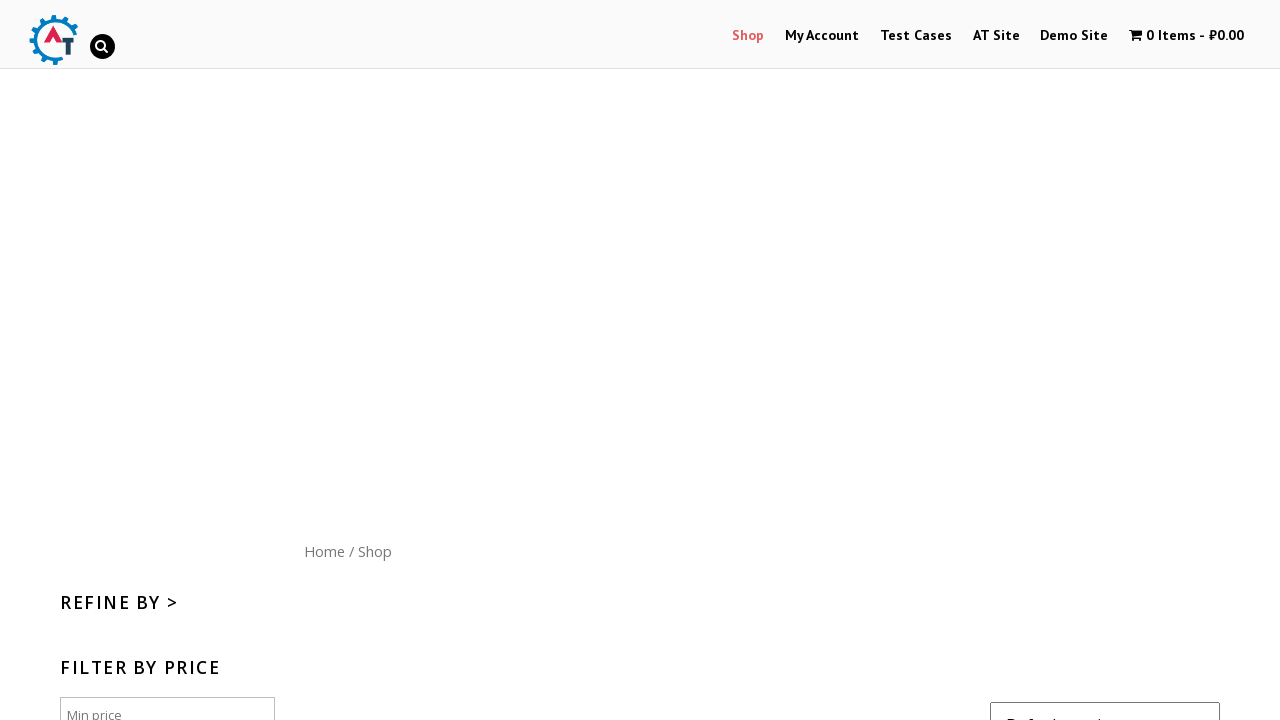

Clicked on HTML category filter at (81, 575) on a:text('HTML')
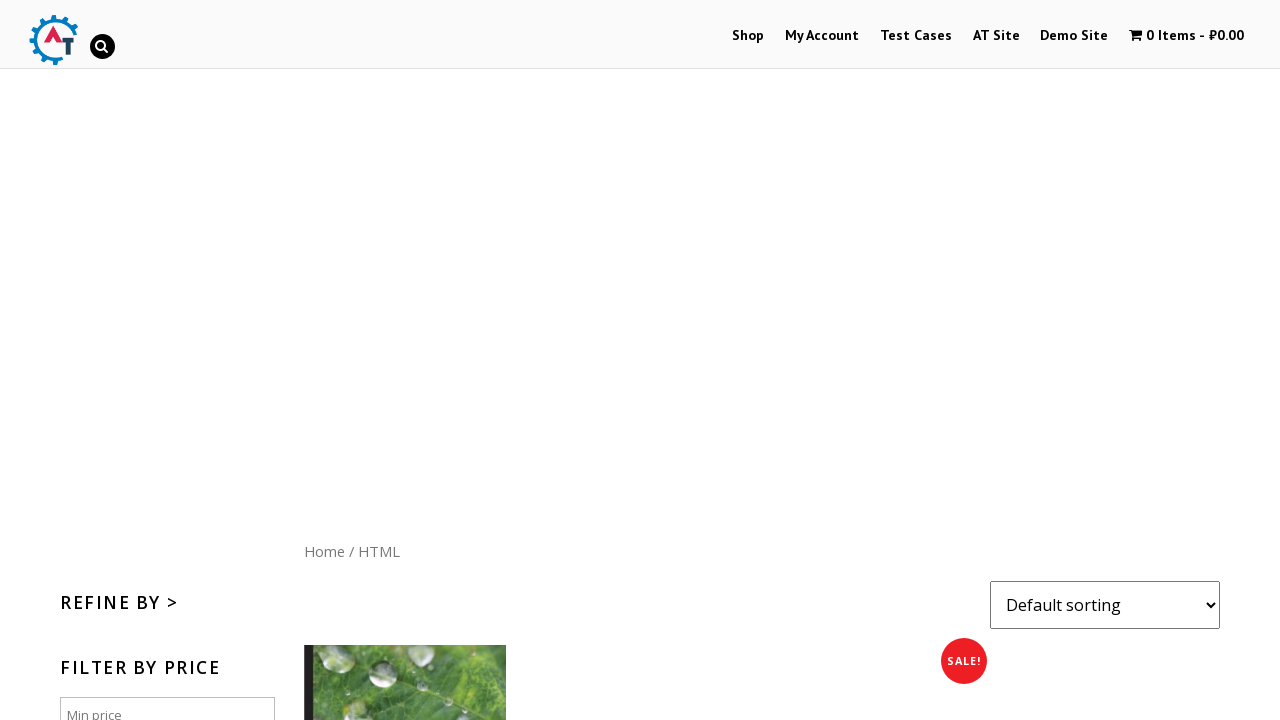

Retrieved product list with 3 products
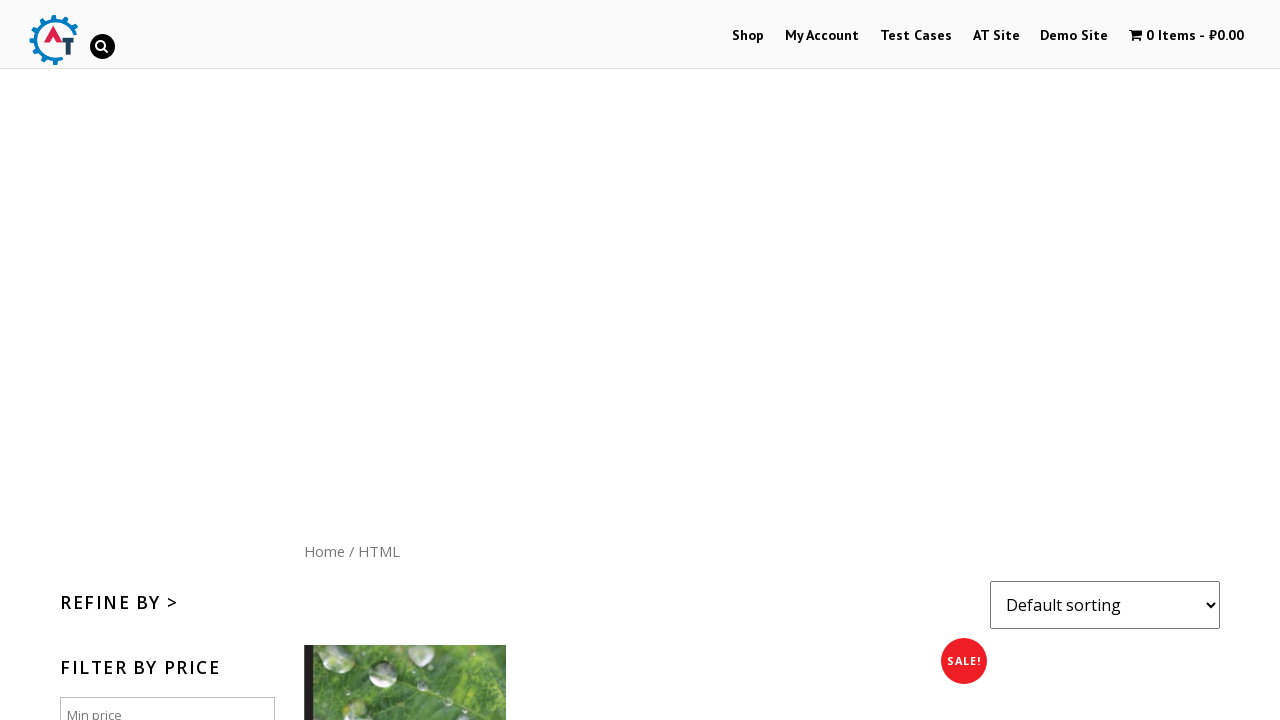

Verified that 3 products are displayed as expected
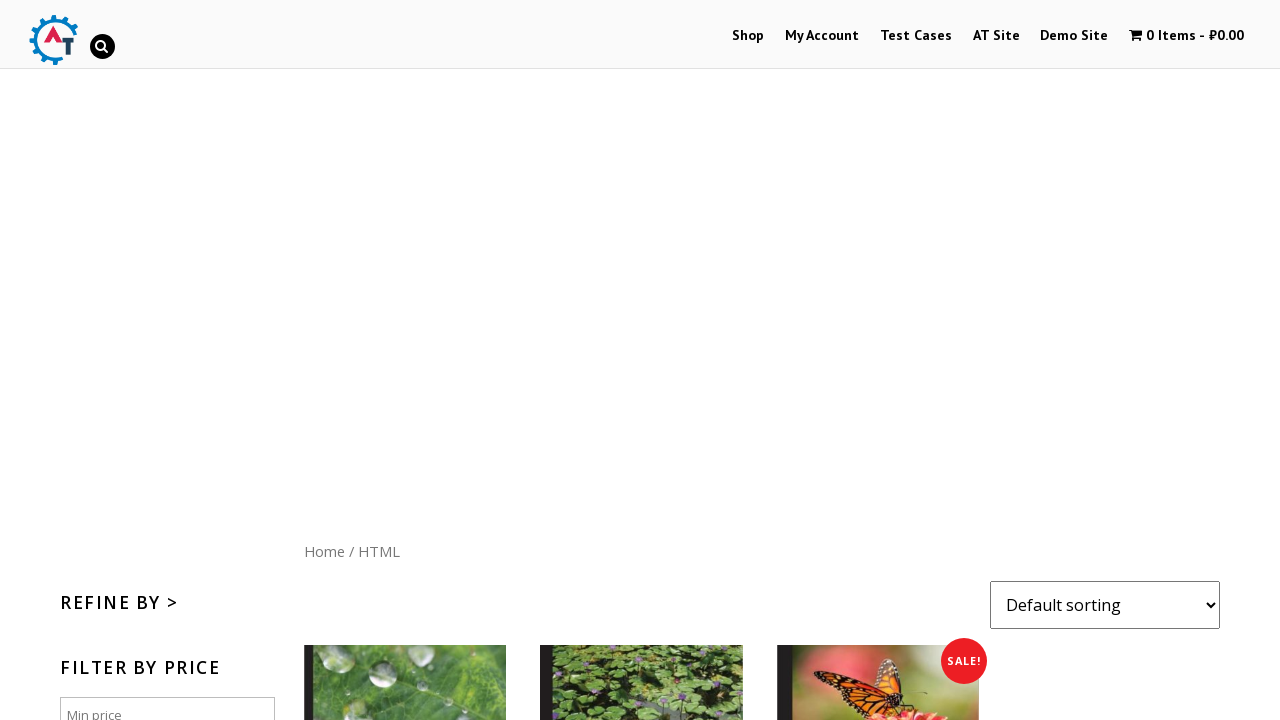

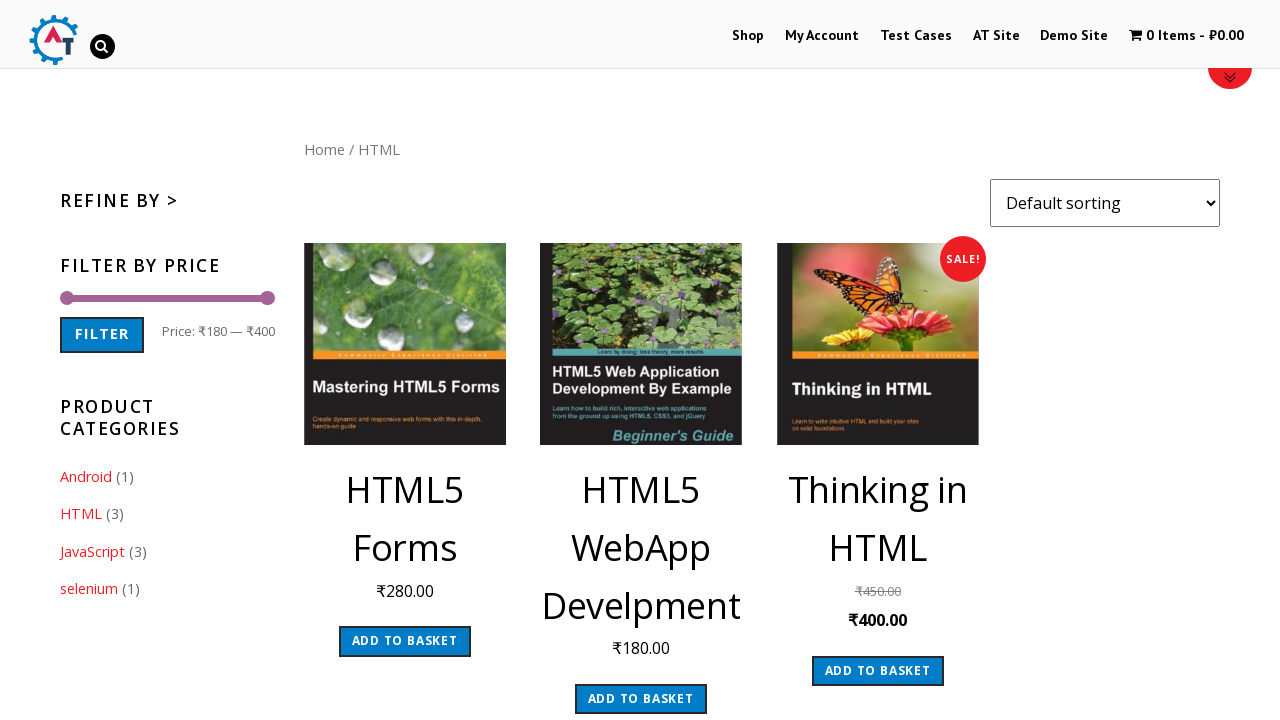